Tests the DeepAI chat interface by entering a question in the chat input and clicking the submit button to send it, then waiting for the AI response to appear.

Starting URL: https://deepai.org/chat

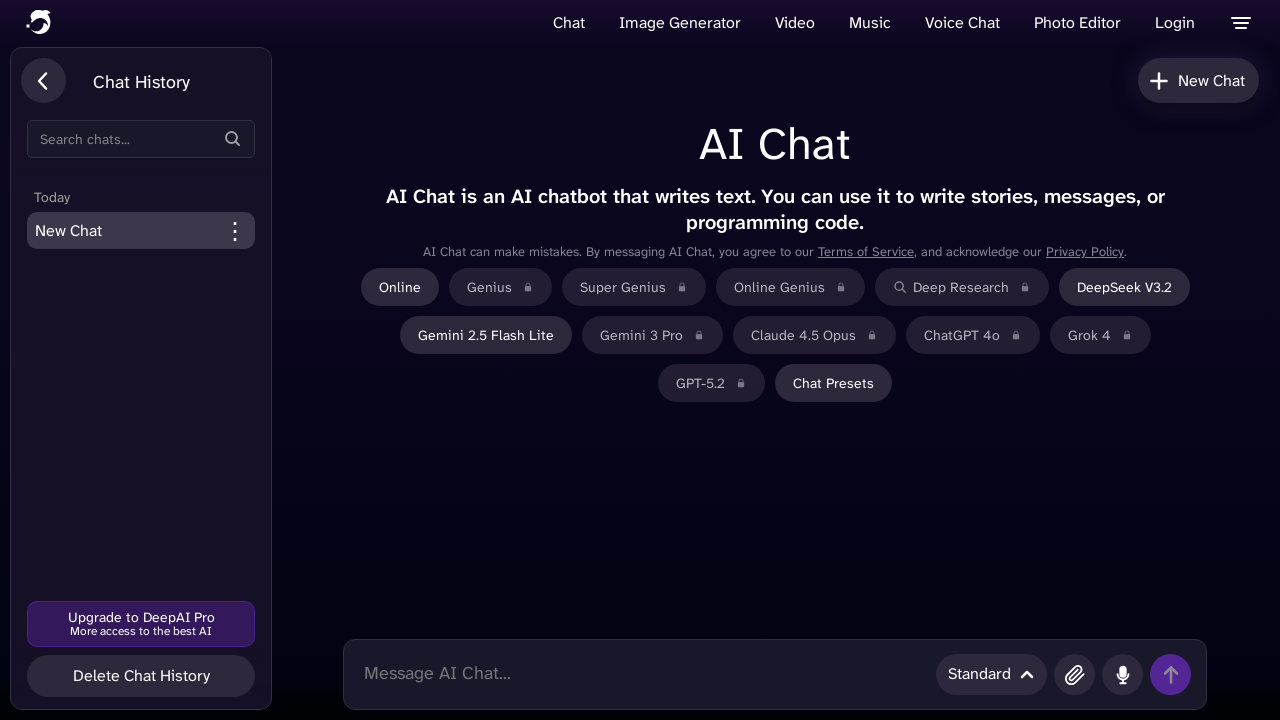

Waited 3 seconds for page to load
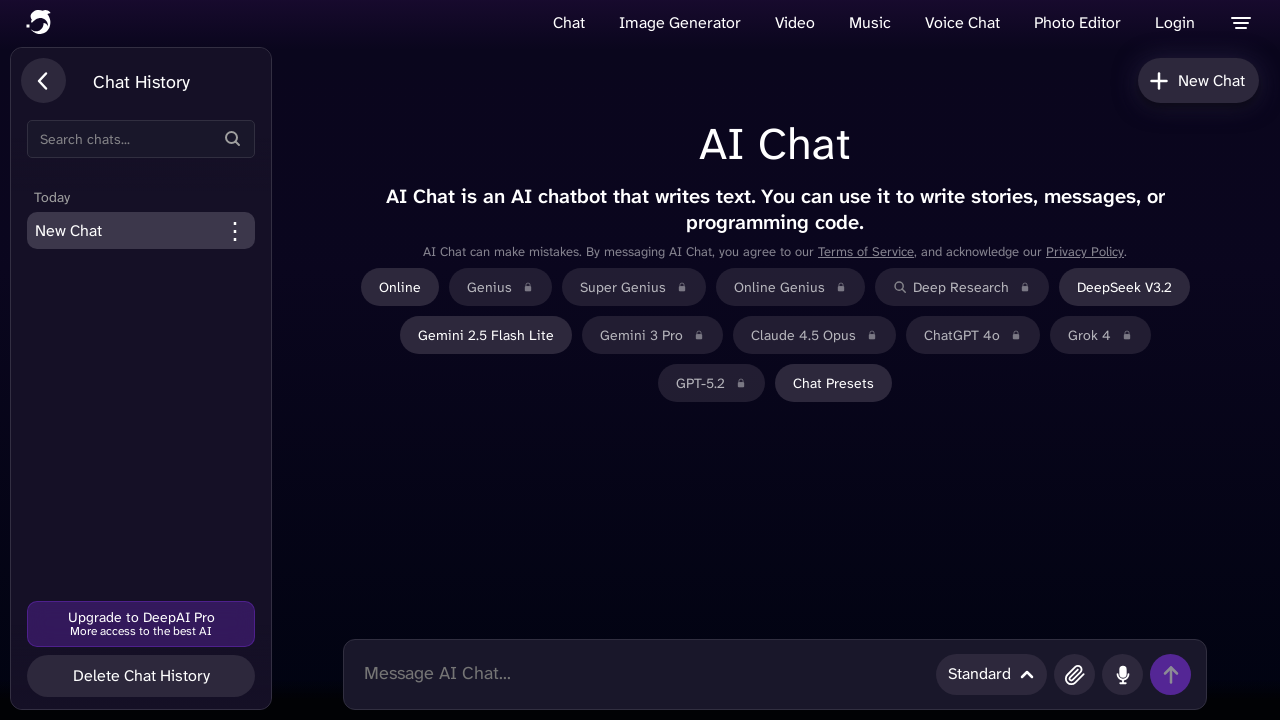

Chat input field loaded
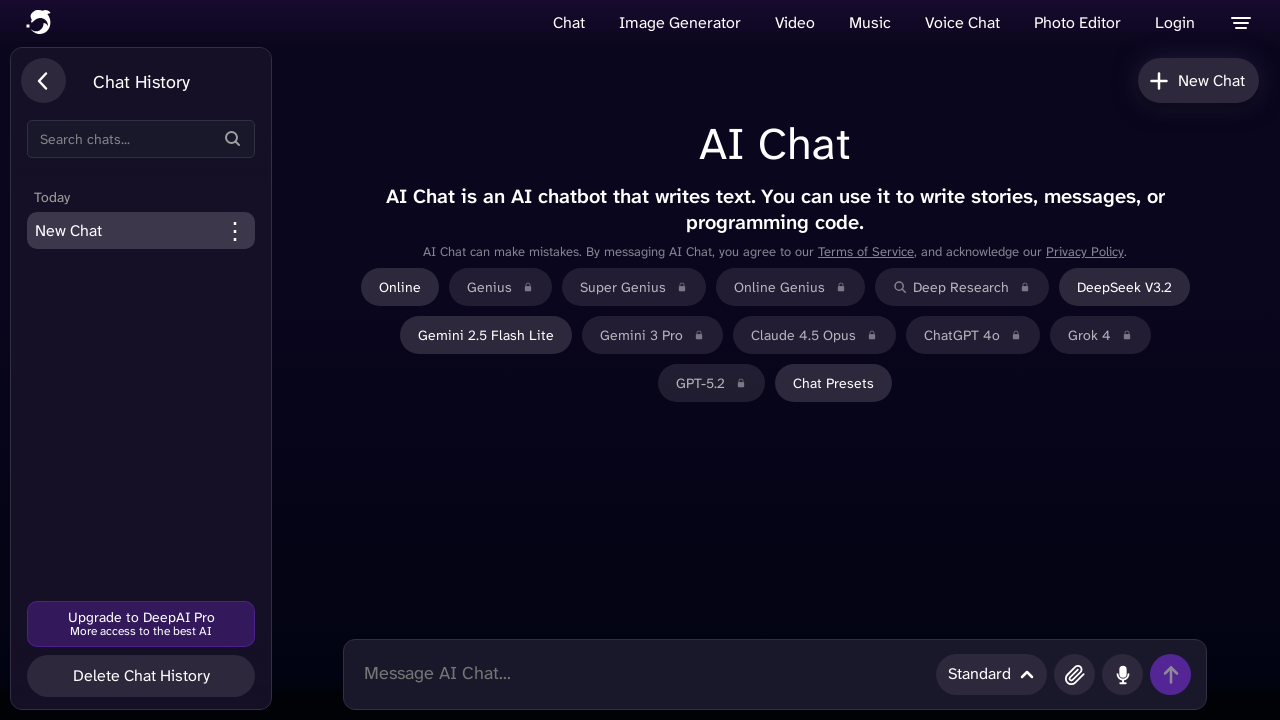

Clicked on chat input field
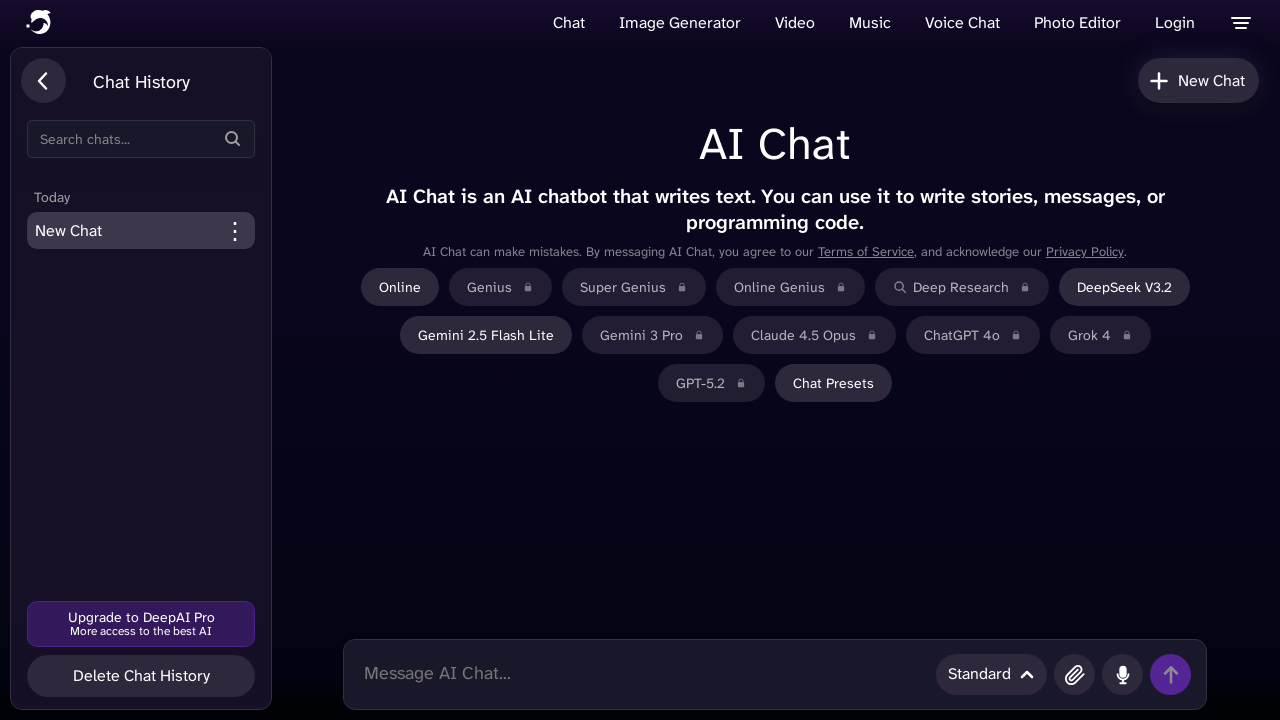

Entered question 'What is the capital of France?' in chat input
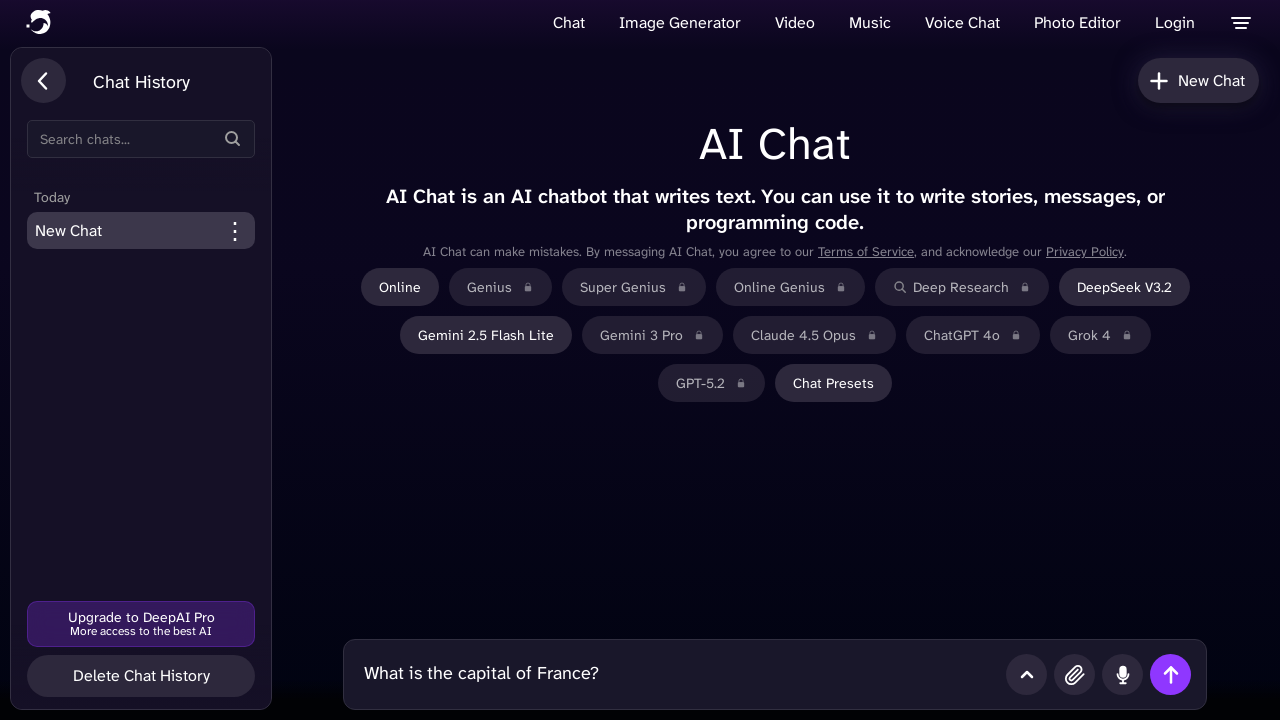

Waited 1 second before sending message
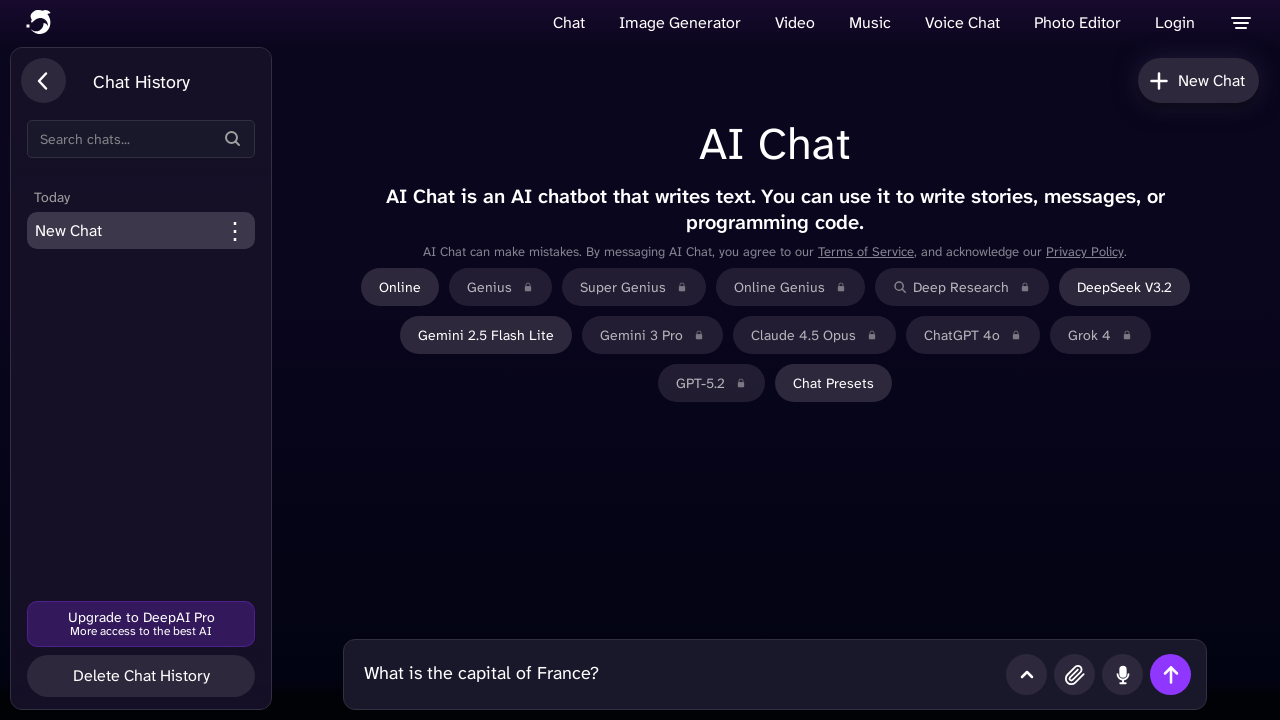

Send button loaded
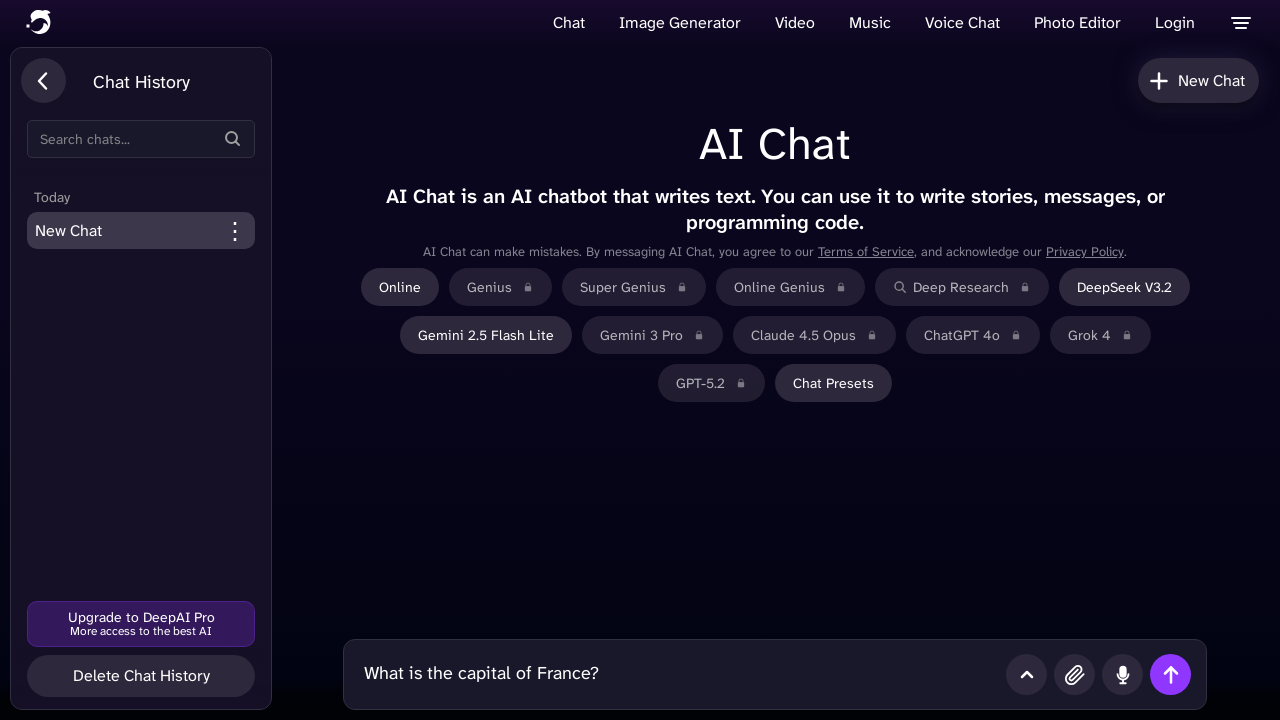

Clicked send button to submit question
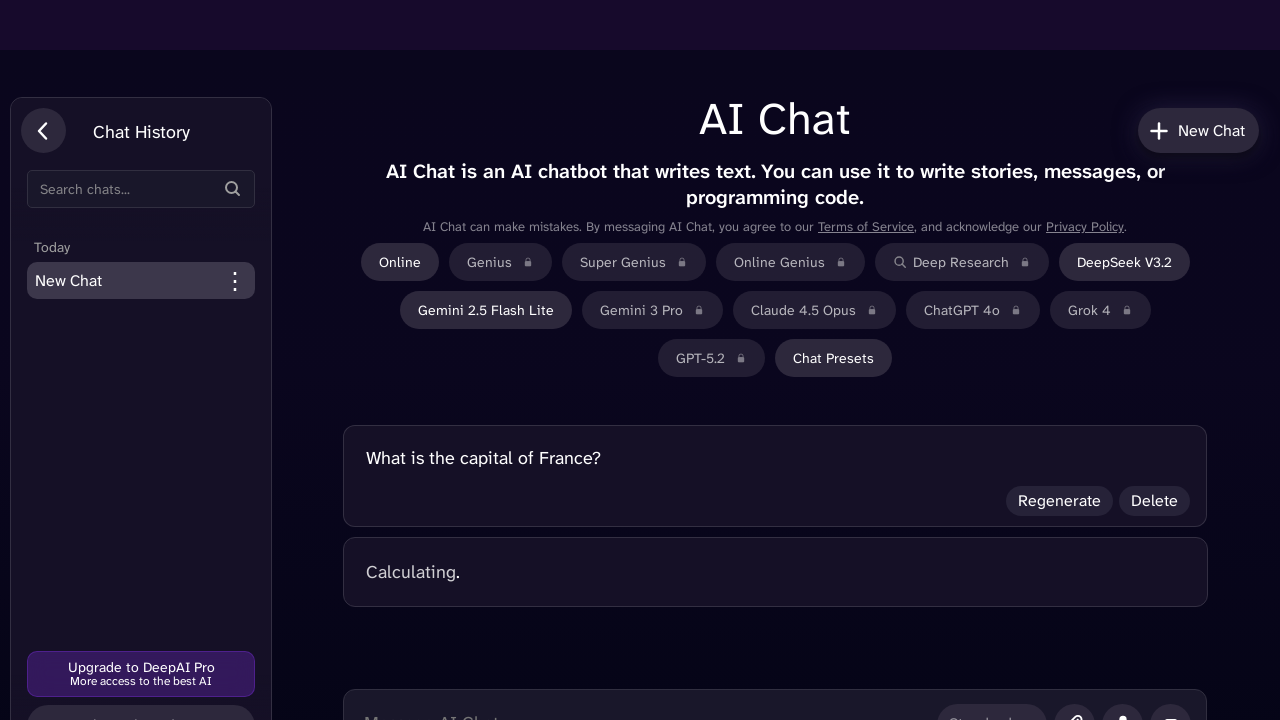

AI response output box appeared
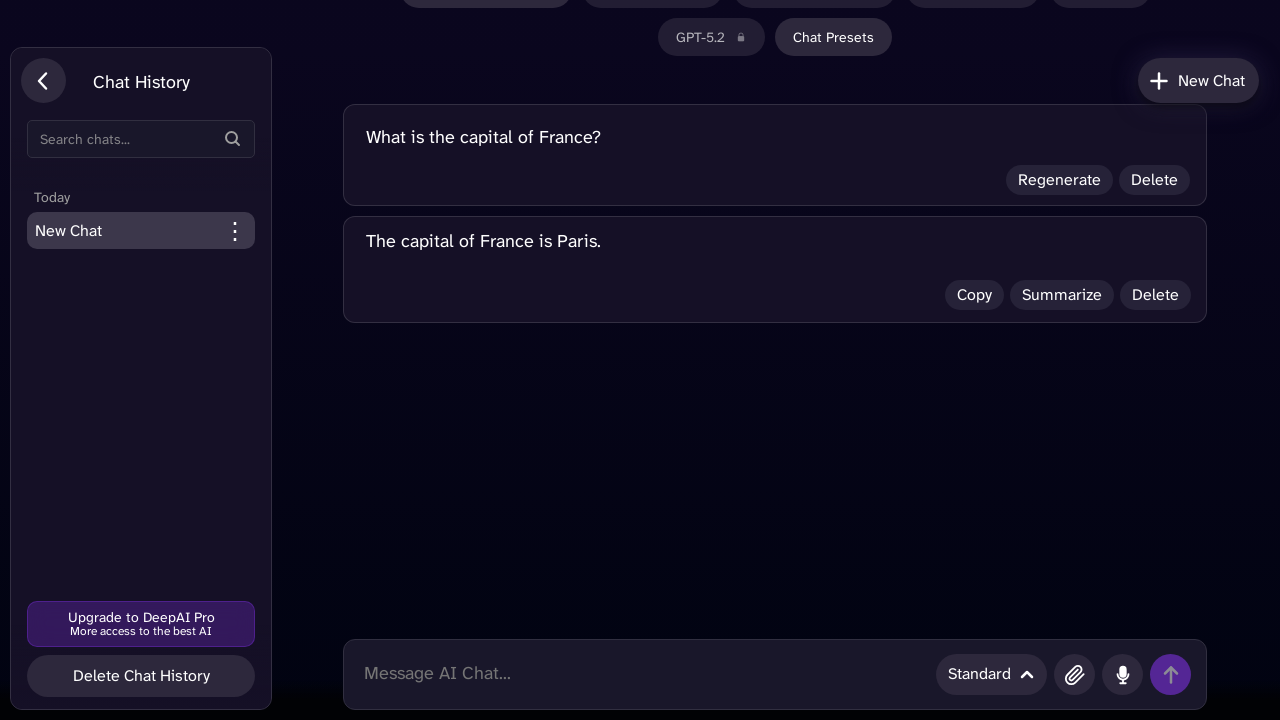

Waited 5 seconds for response to finish streaming
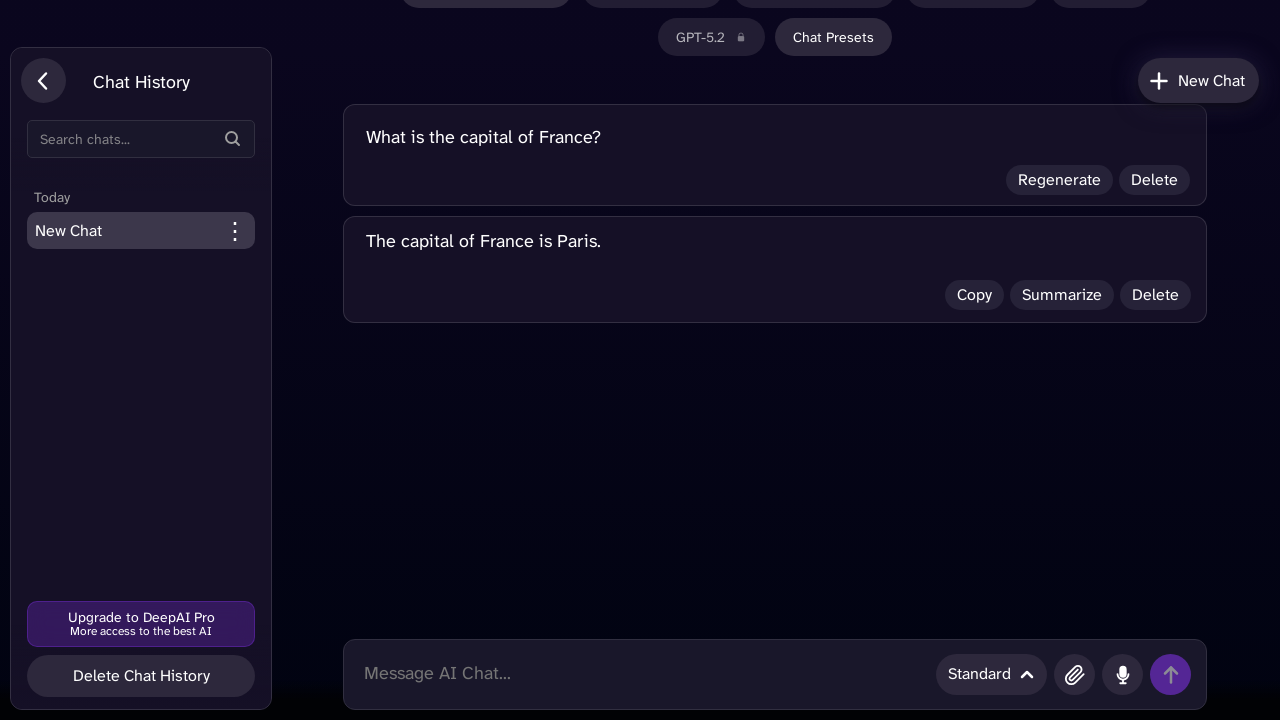

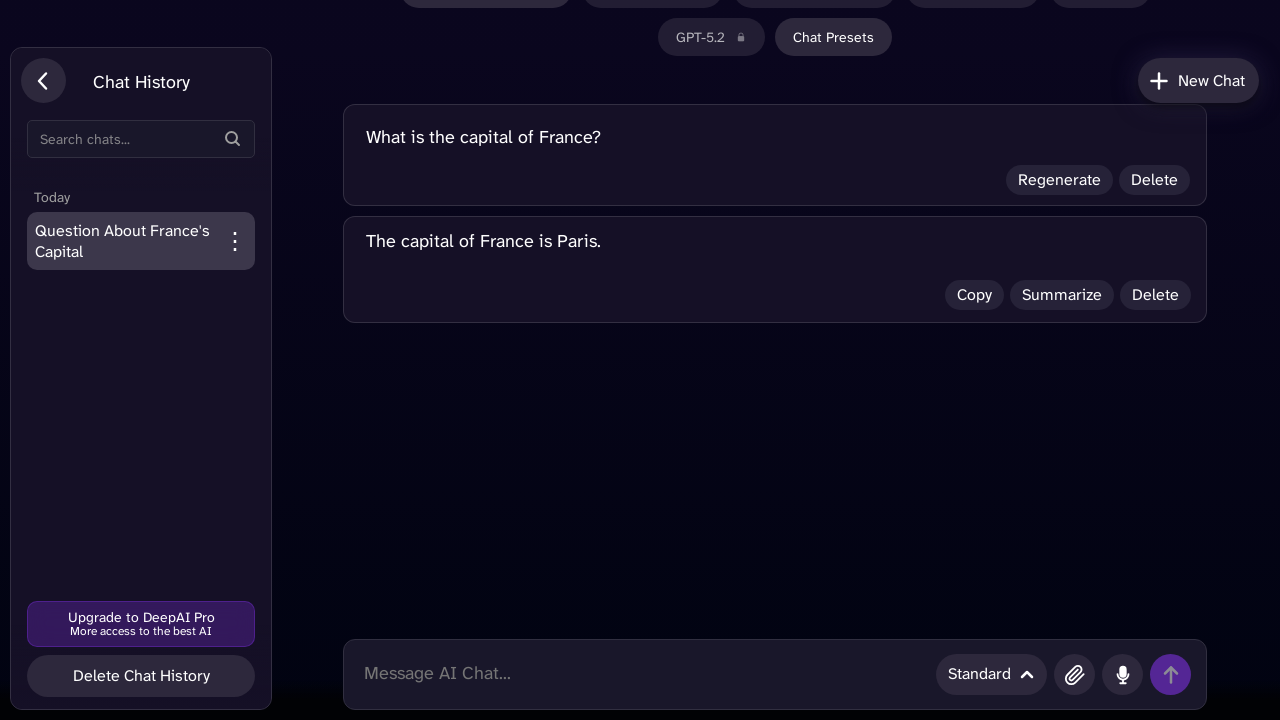